Tests the confirm alert dialog on DemoQA by clicking a button to trigger a confirmation alert and dismissing it, then verifying the cancel message is displayed

Starting URL: https://demoqa.com/alerts

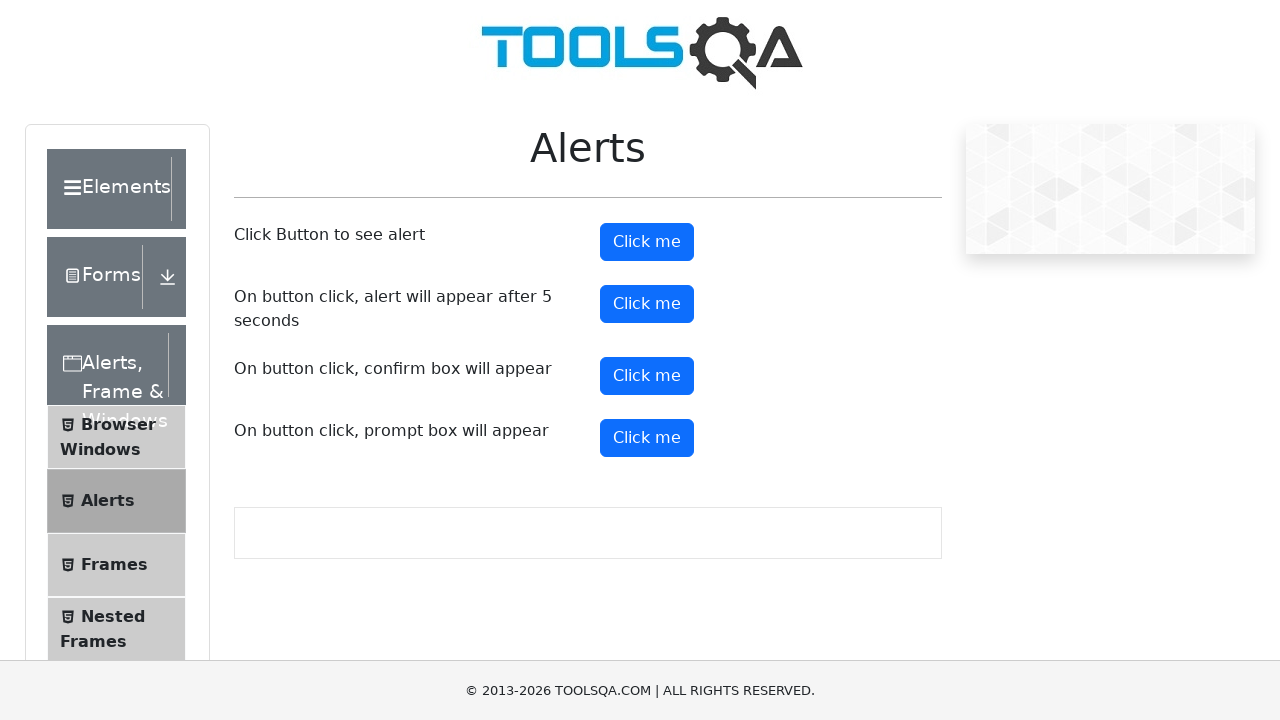

Set up dialog handler to dismiss confirm dialogs
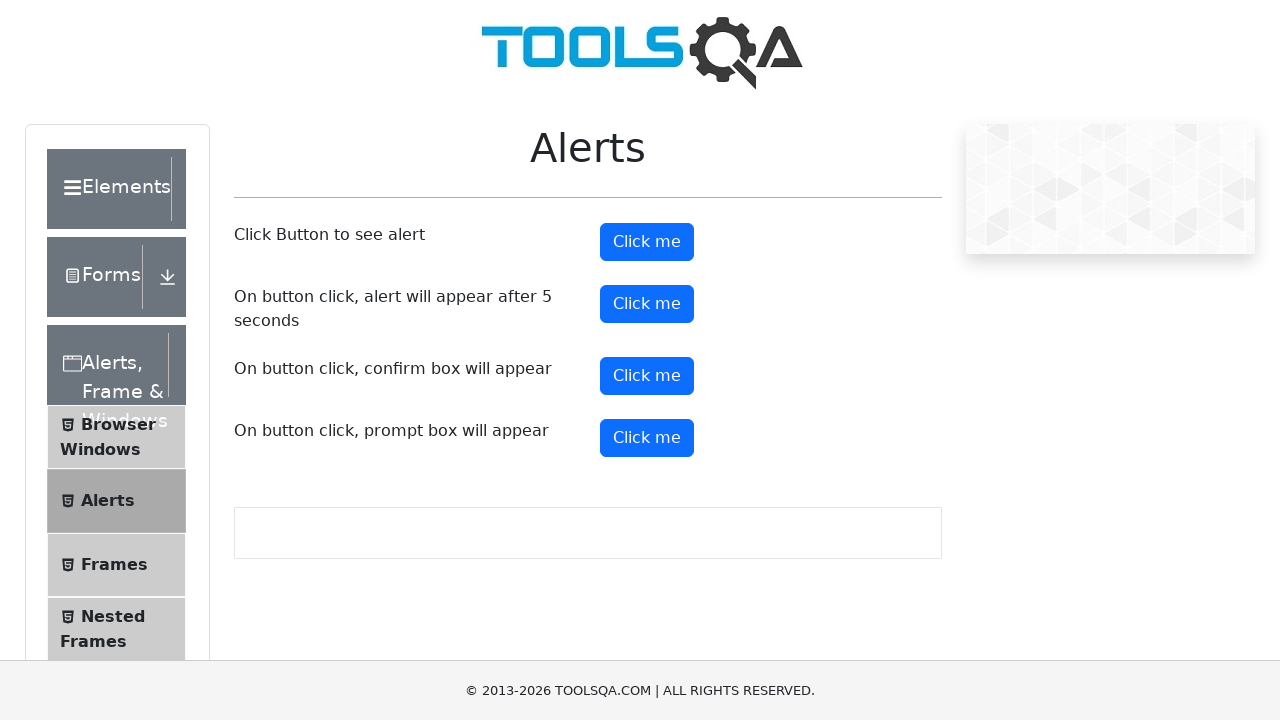

Clicked confirm button to trigger confirmation alert at (647, 376) on #confirmButton
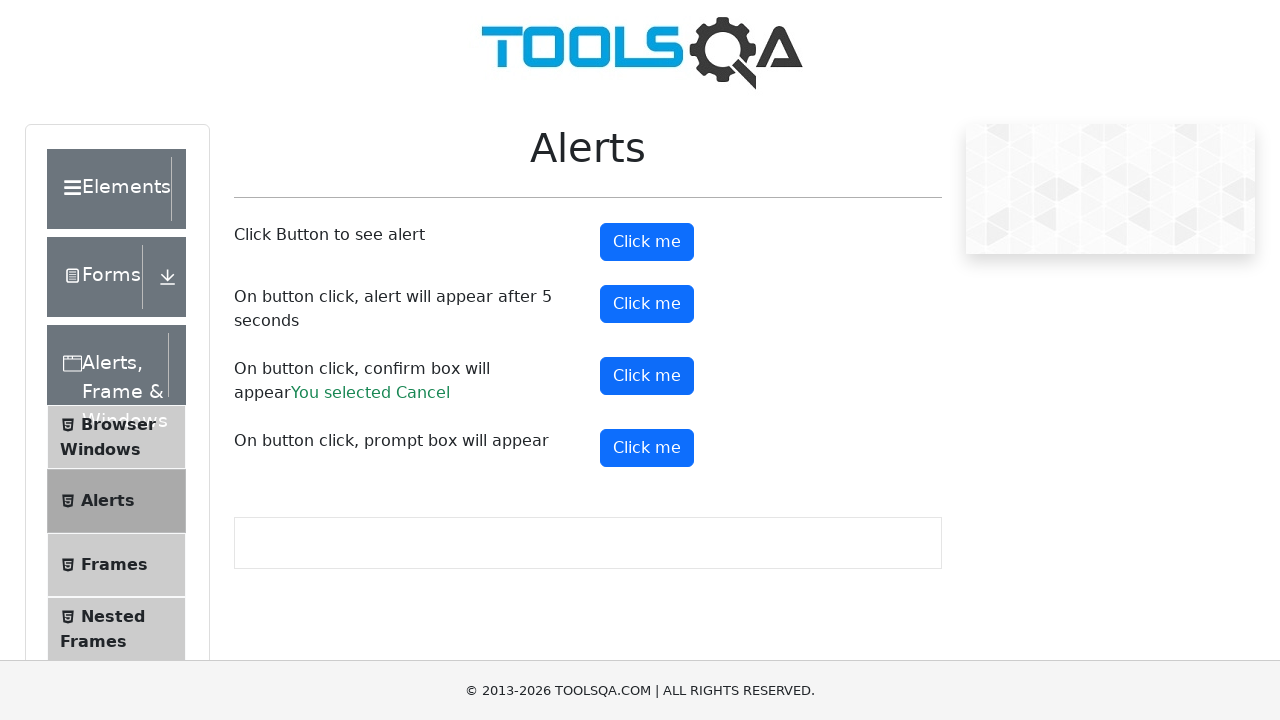

Waited for confirm result element to appear
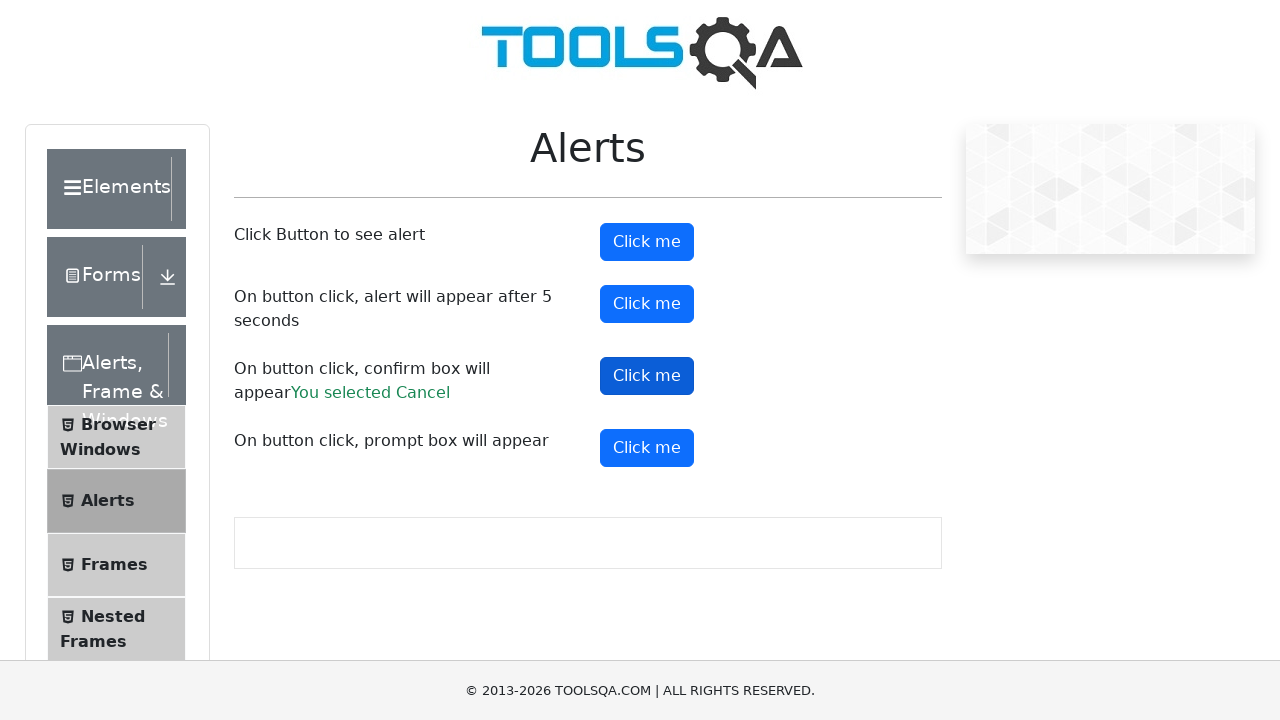

Retrieved result text: 'You selected Cancel'
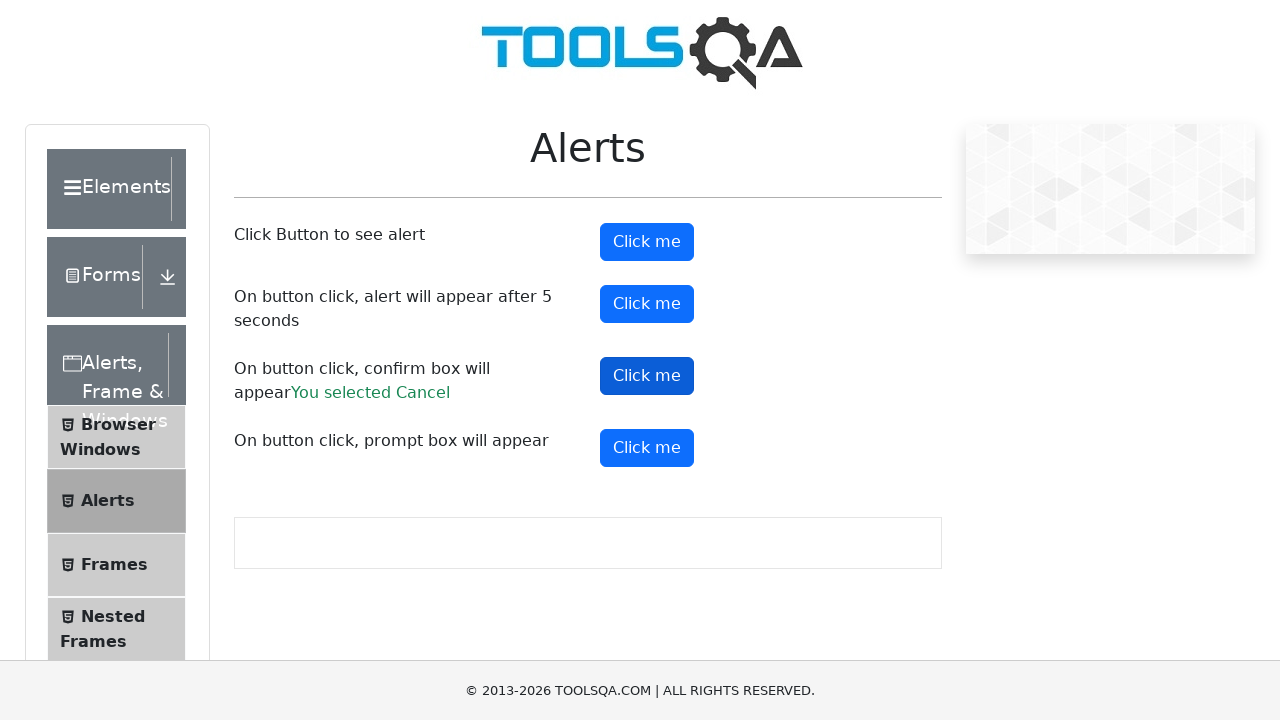

Verified that cancel message 'You selected Cancel' is displayed
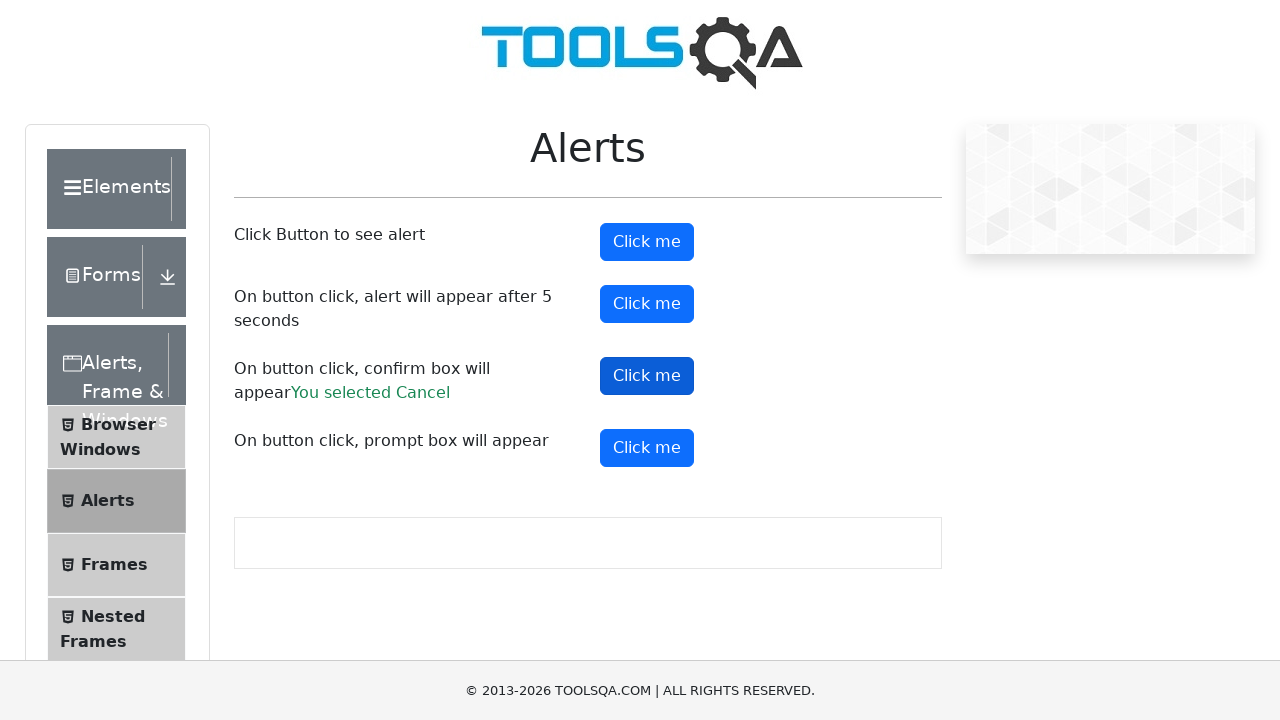

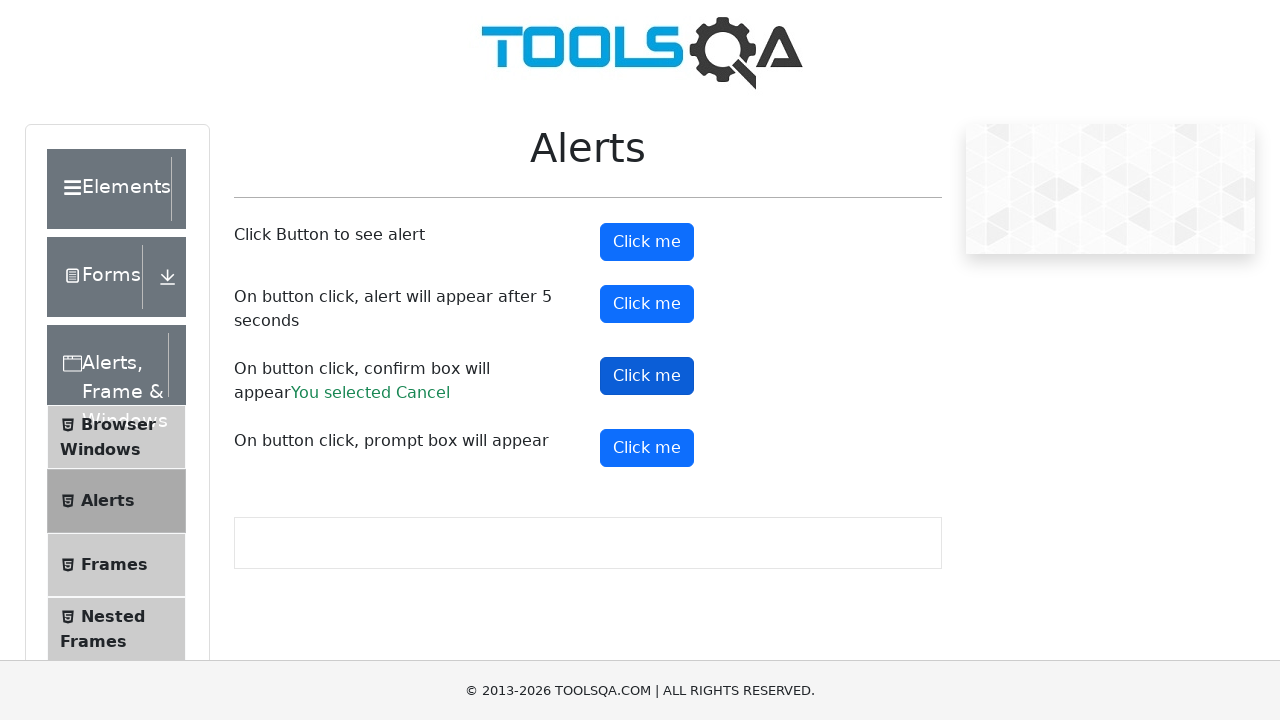